Verifies that the page title of the OrangeHRM application is "OrangeHRM"

Starting URL: https://opensource-demo.orangehrmlive.com/

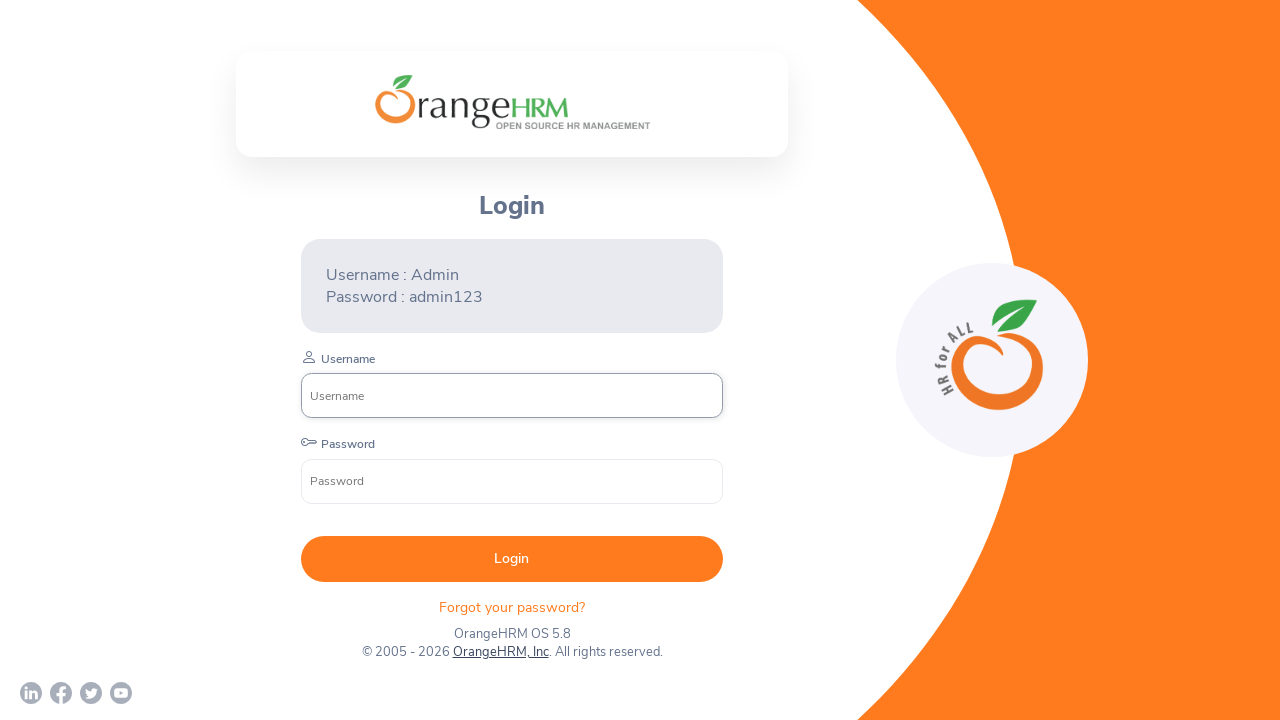

Verified that the page title is 'OrangeHRM'
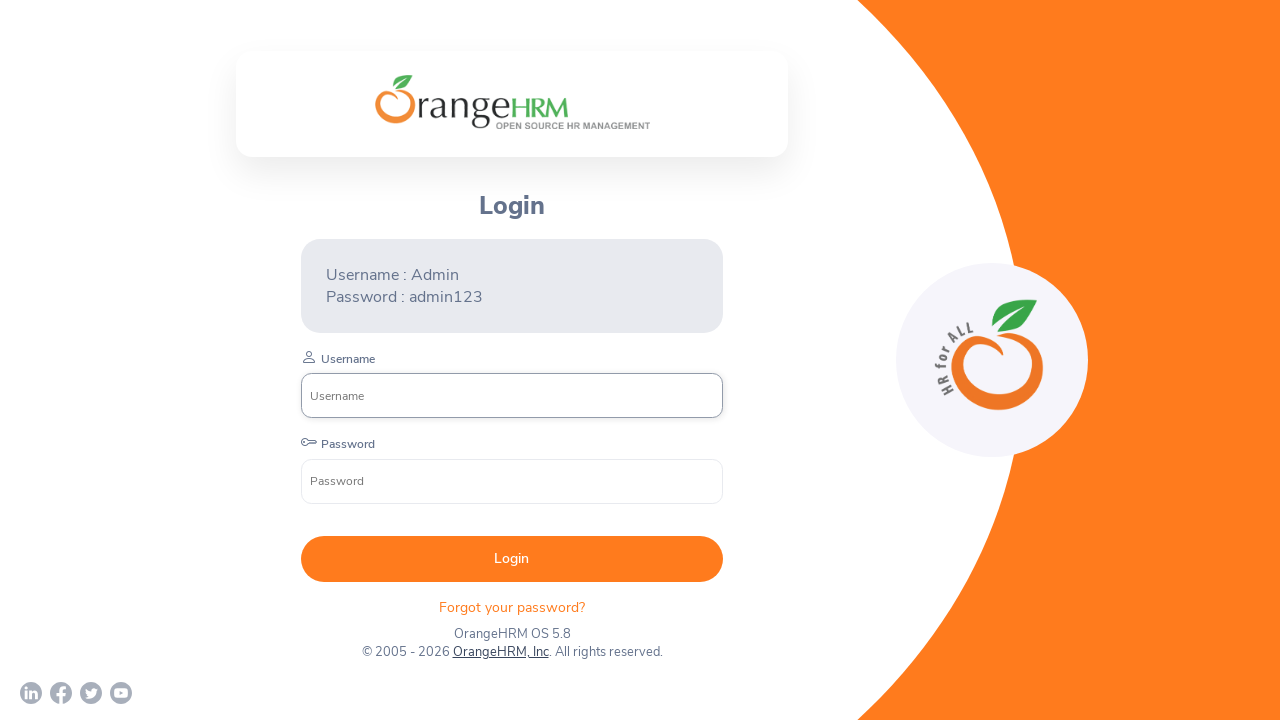

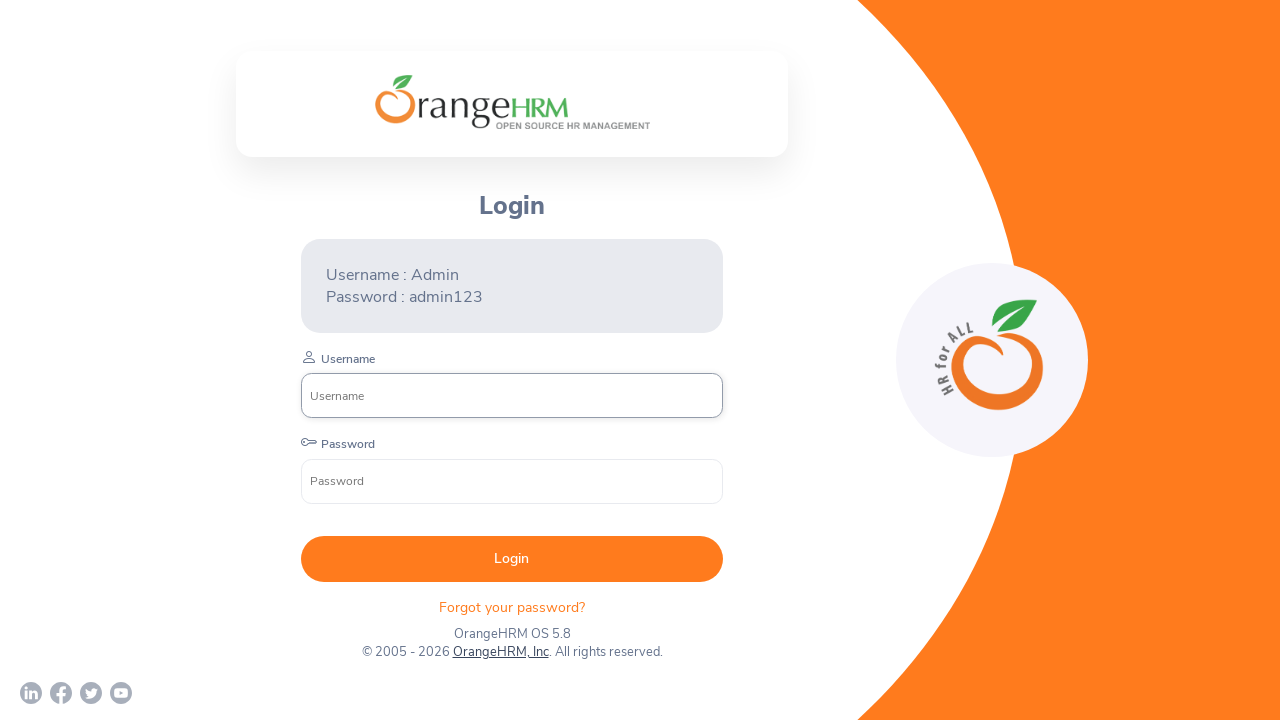